Tests that a todo item is removed when edited to empty text

Starting URL: https://demo.playwright.dev/todomvc

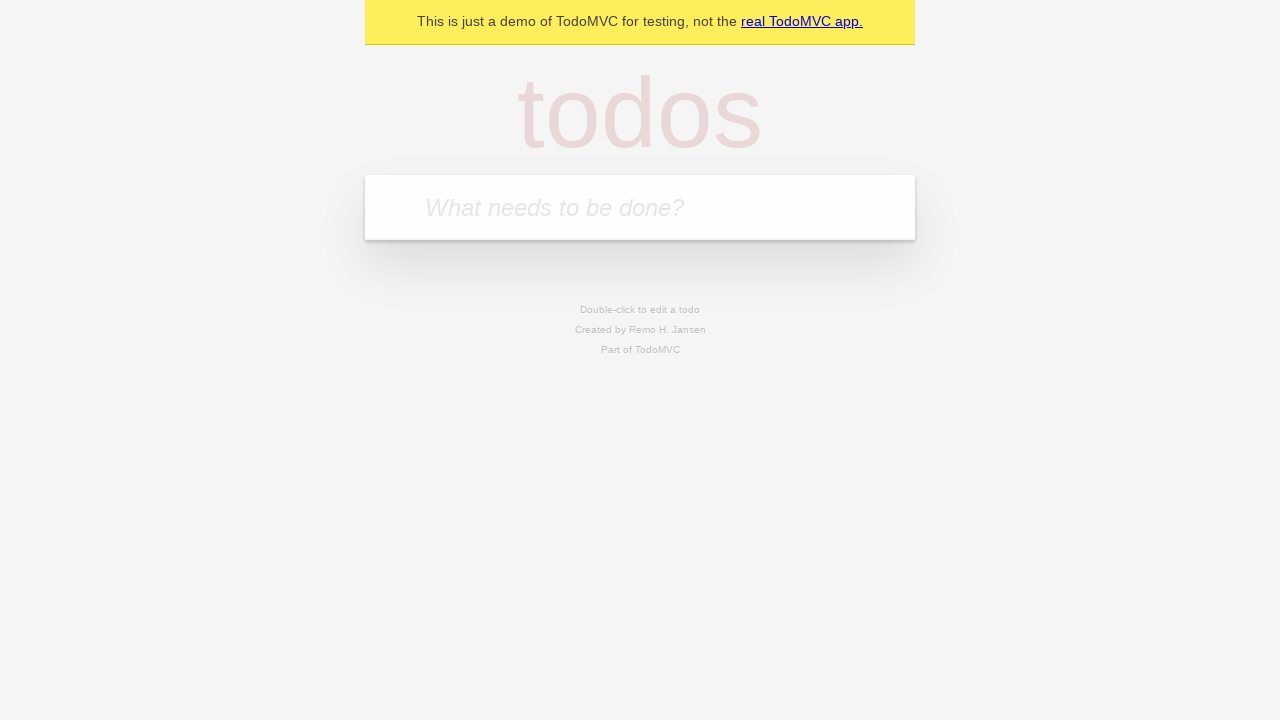

Filled new todo input with 'buy some cheese' on internal:attr=[placeholder="What needs to be done?"i]
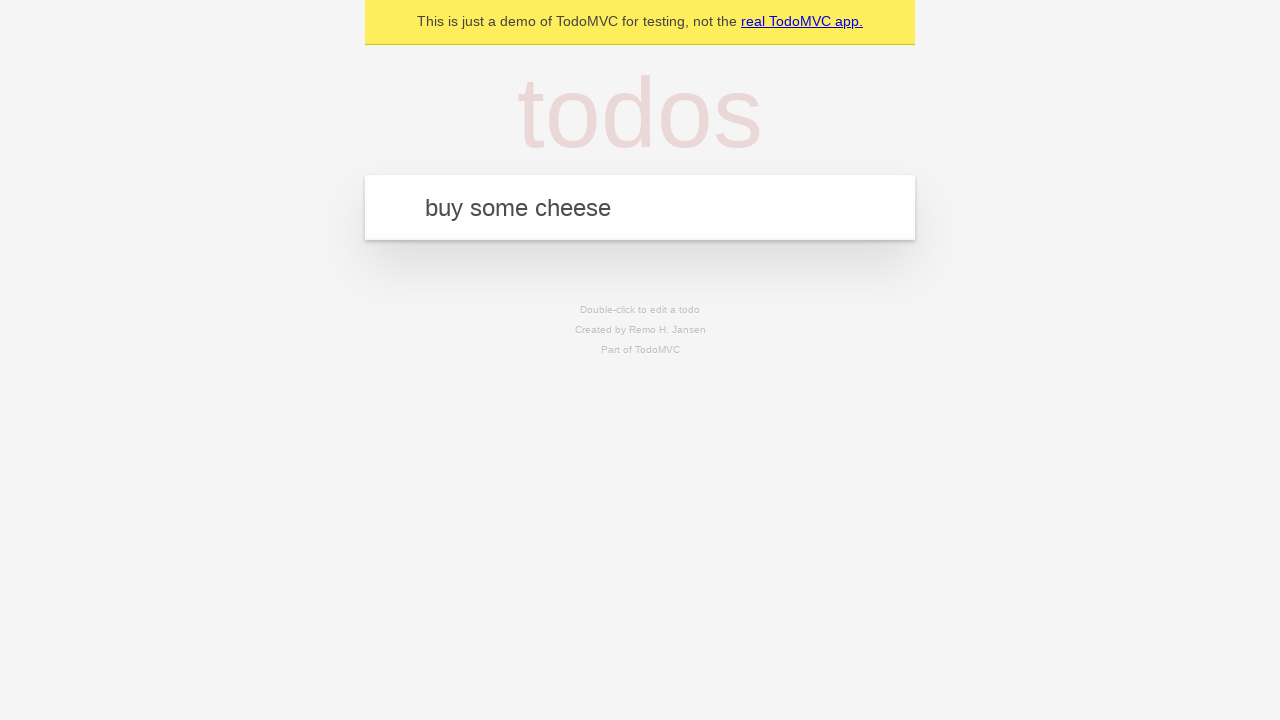

Pressed Enter to create todo 'buy some cheese' on internal:attr=[placeholder="What needs to be done?"i]
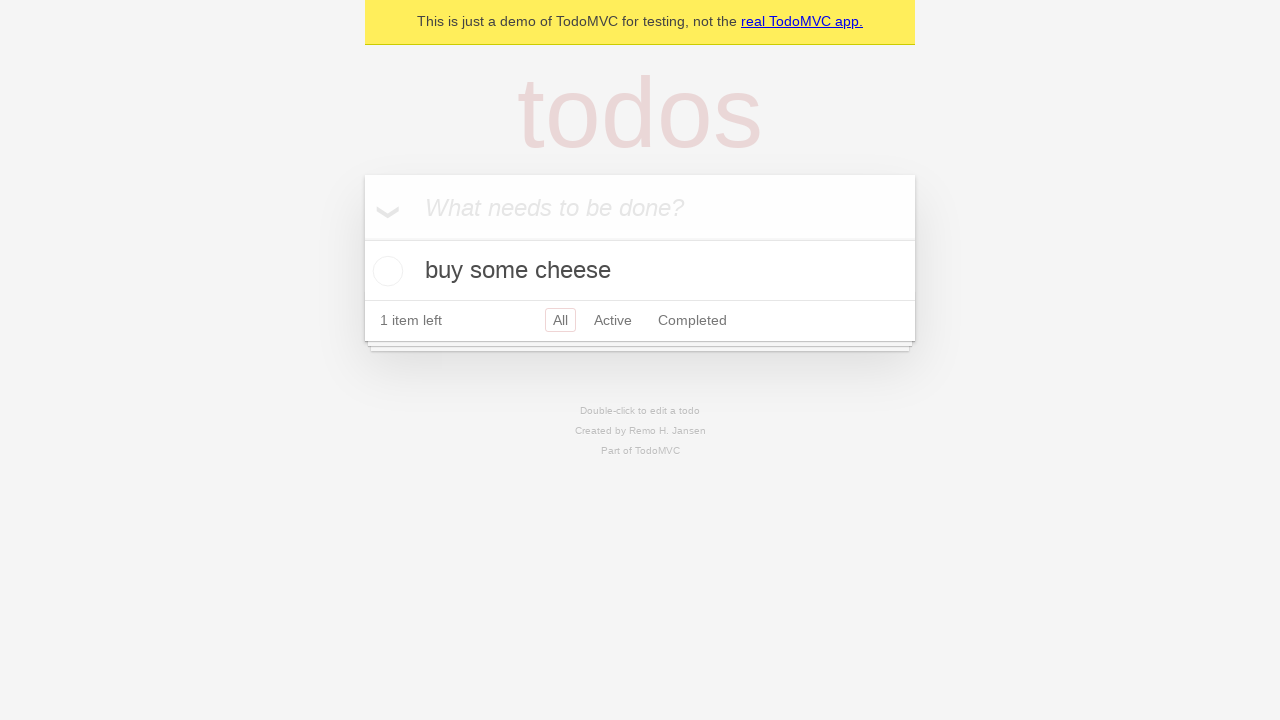

Filled new todo input with 'feed the cat' on internal:attr=[placeholder="What needs to be done?"i]
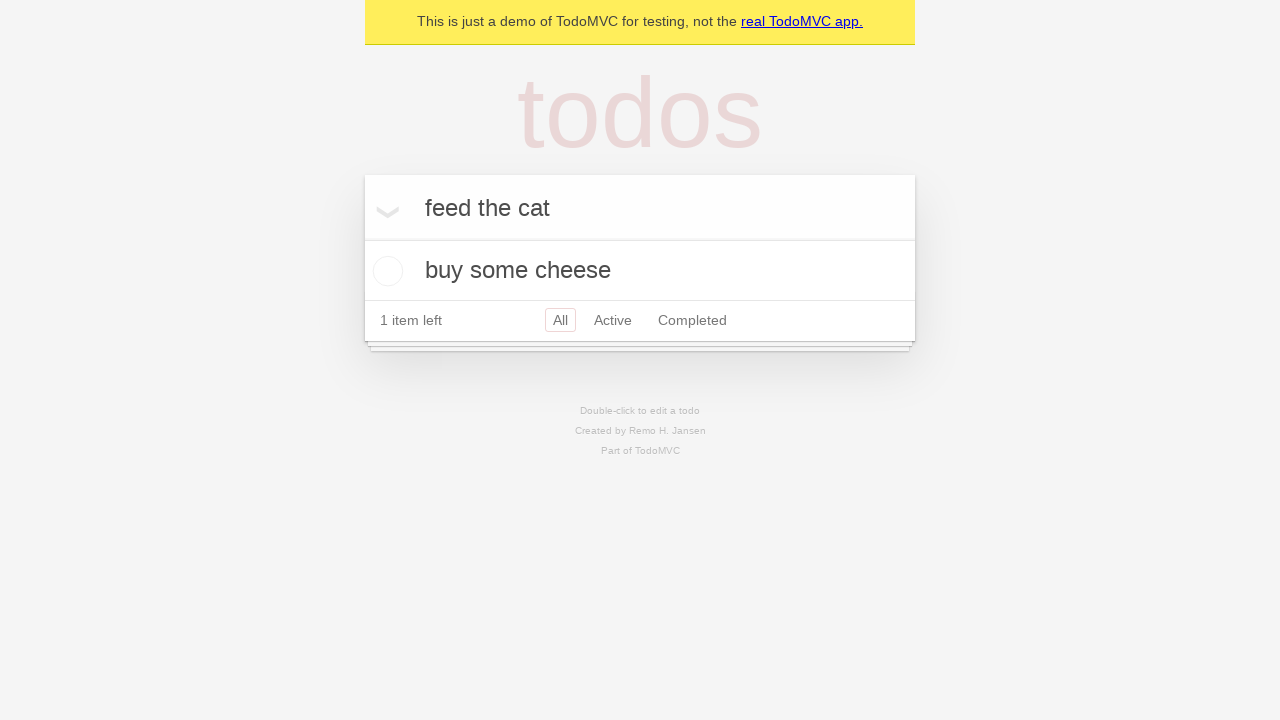

Pressed Enter to create todo 'feed the cat' on internal:attr=[placeholder="What needs to be done?"i]
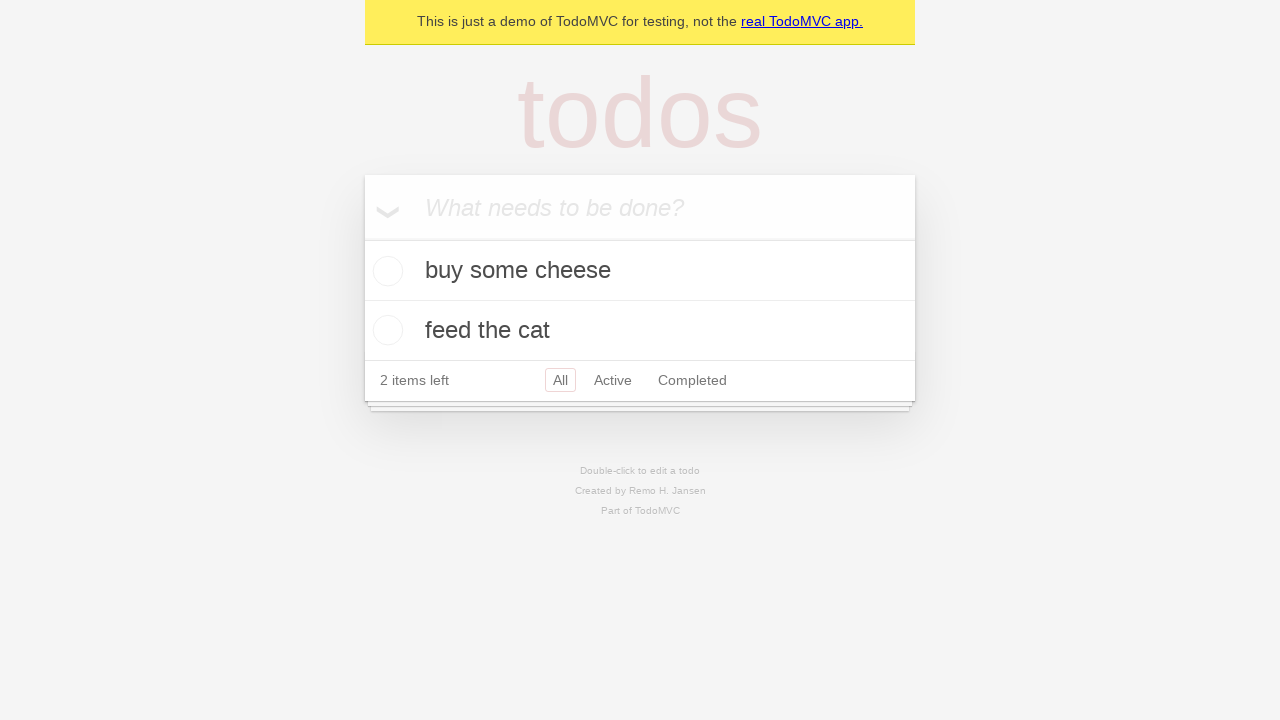

Filled new todo input with 'book a doctors appointment' on internal:attr=[placeholder="What needs to be done?"i]
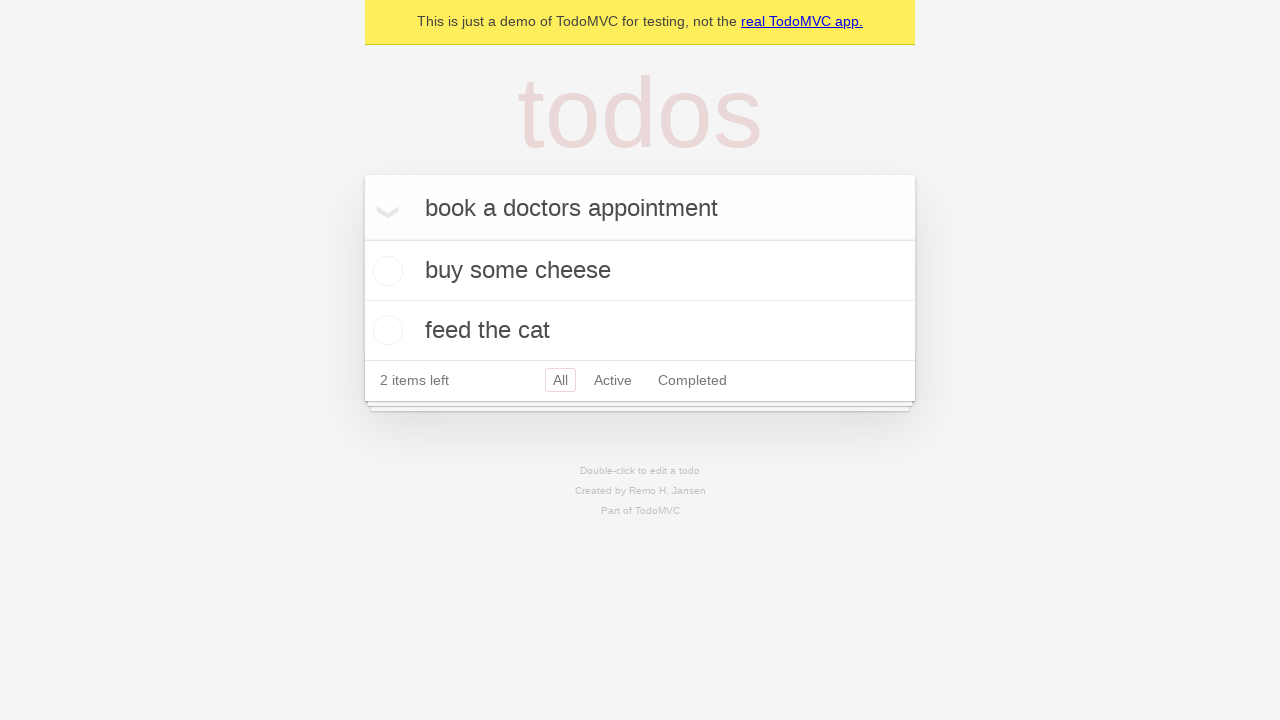

Pressed Enter to create todo 'book a doctors appointment' on internal:attr=[placeholder="What needs to be done?"i]
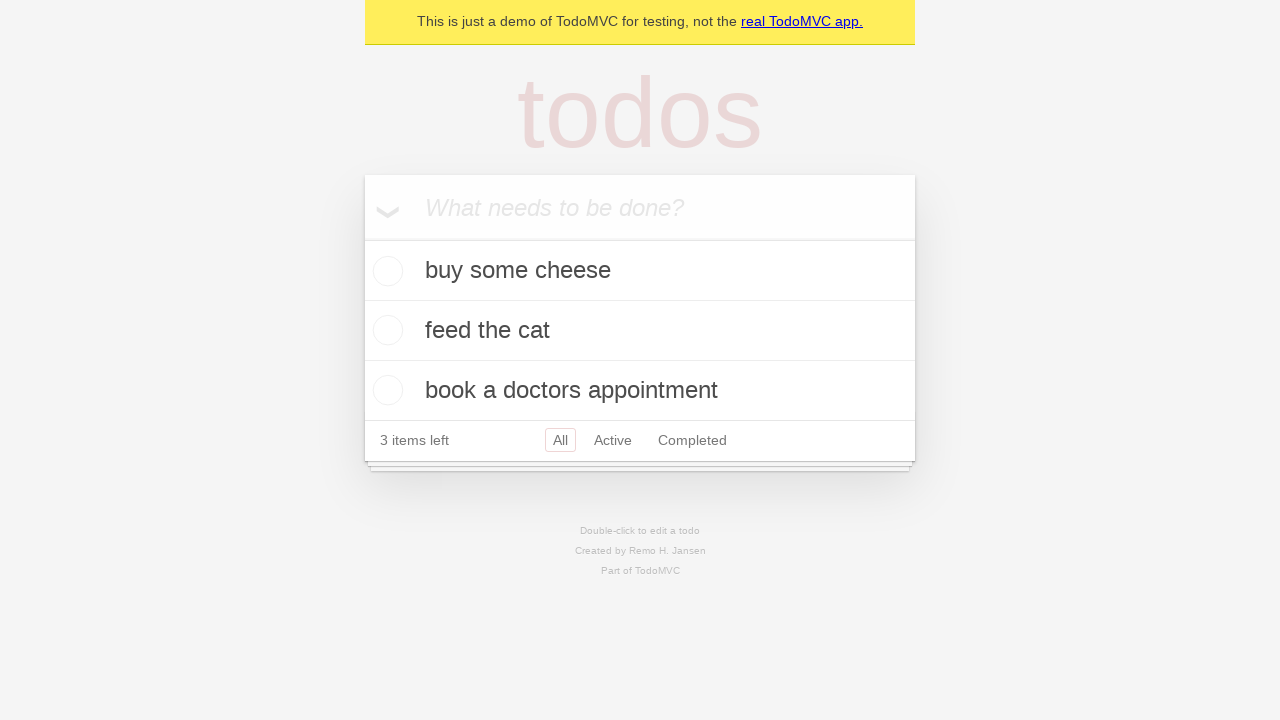

Waited for all 3 todo items to be created
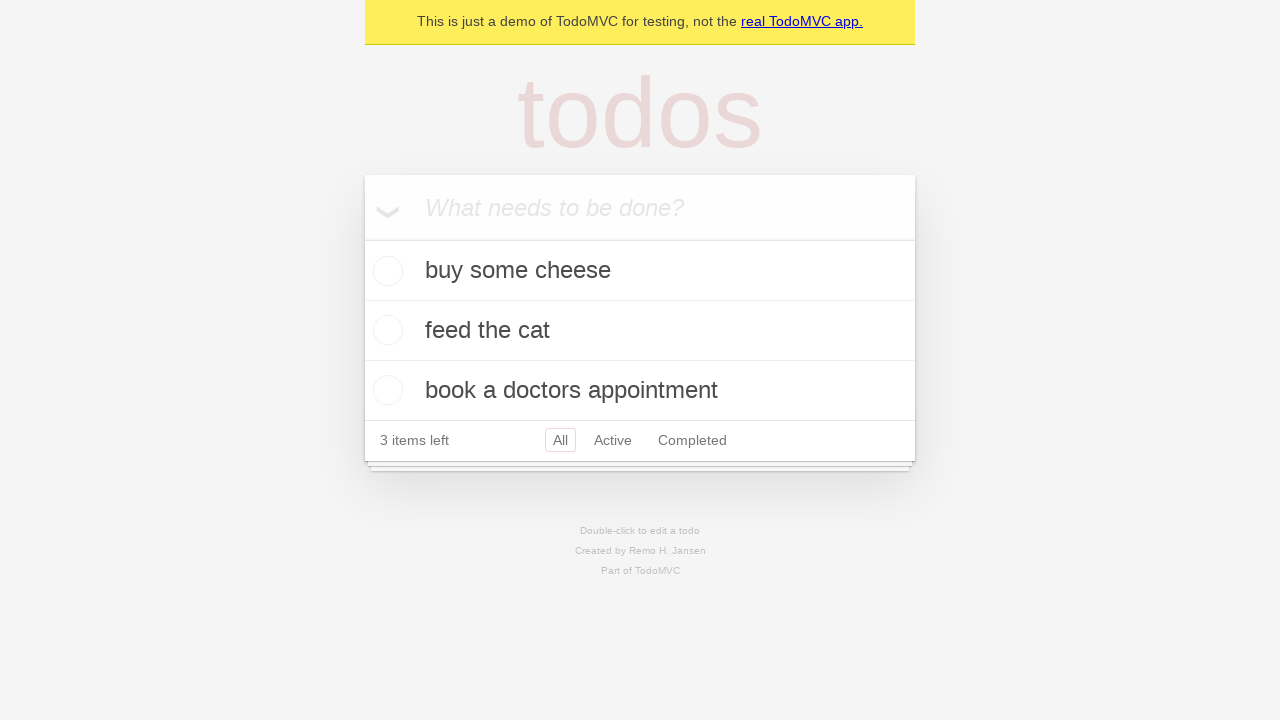

Double-clicked second todo item to enter edit mode at (640, 331) on internal:testid=[data-testid="todo-item"s] >> nth=1
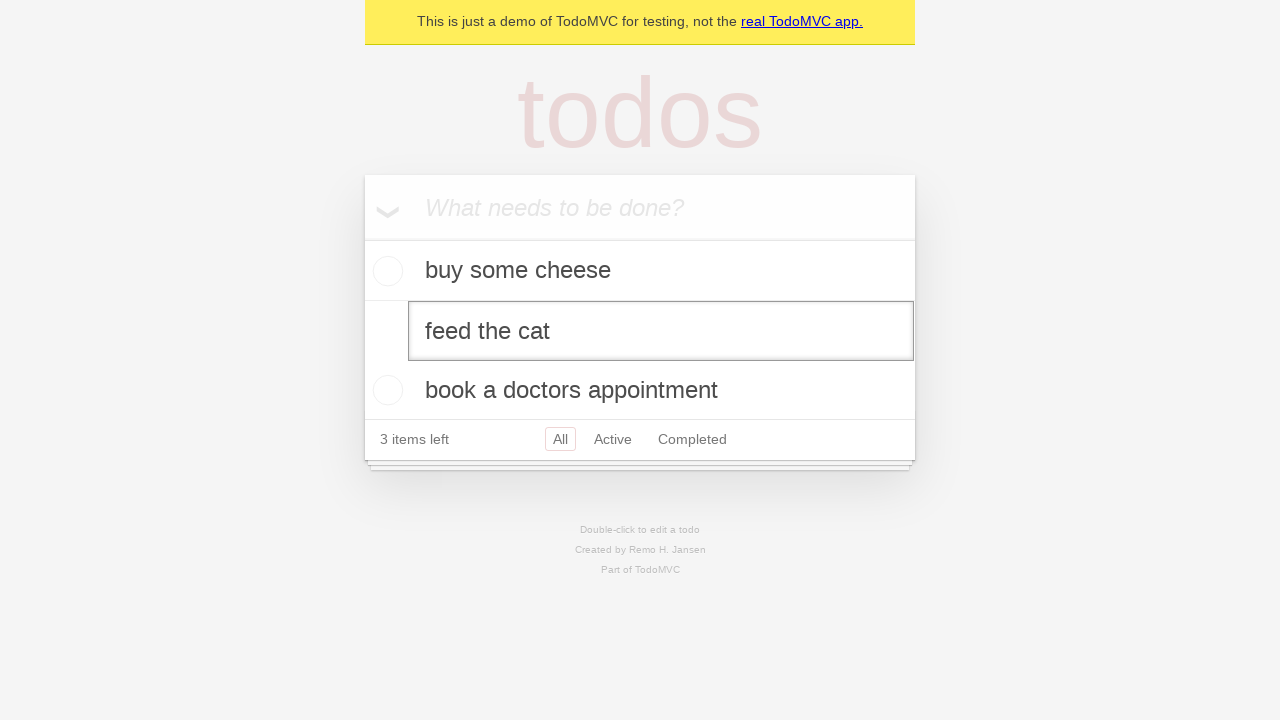

Cleared text in edit input field on internal:testid=[data-testid="todo-item"s] >> nth=1 >> internal:role=textbox[nam
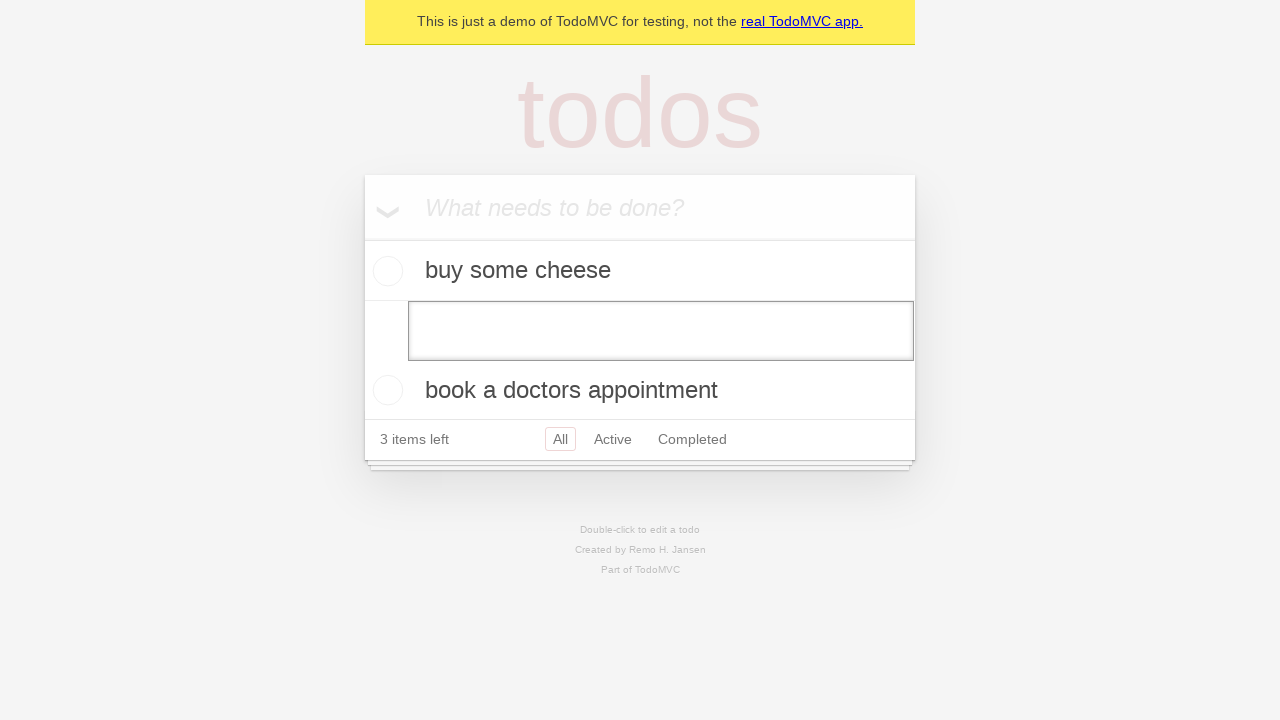

Pressed Enter to submit empty text, removing the todo item on internal:testid=[data-testid="todo-item"s] >> nth=1 >> internal:role=textbox[nam
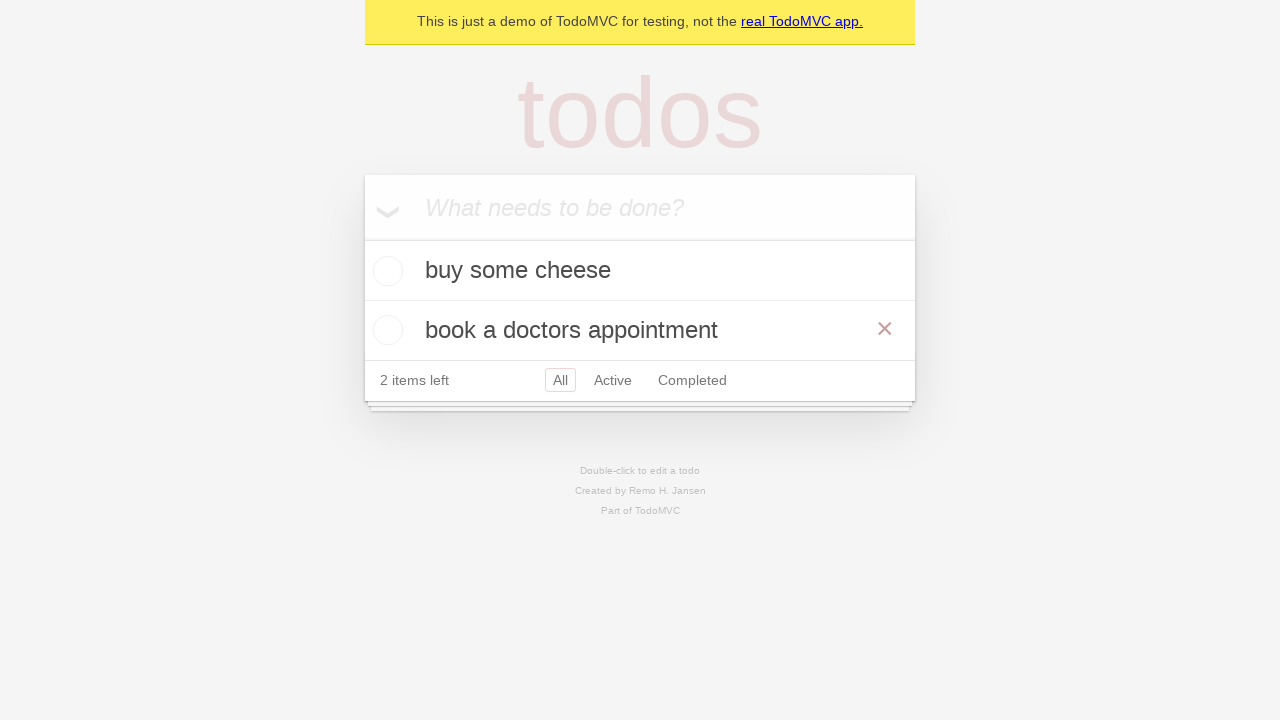

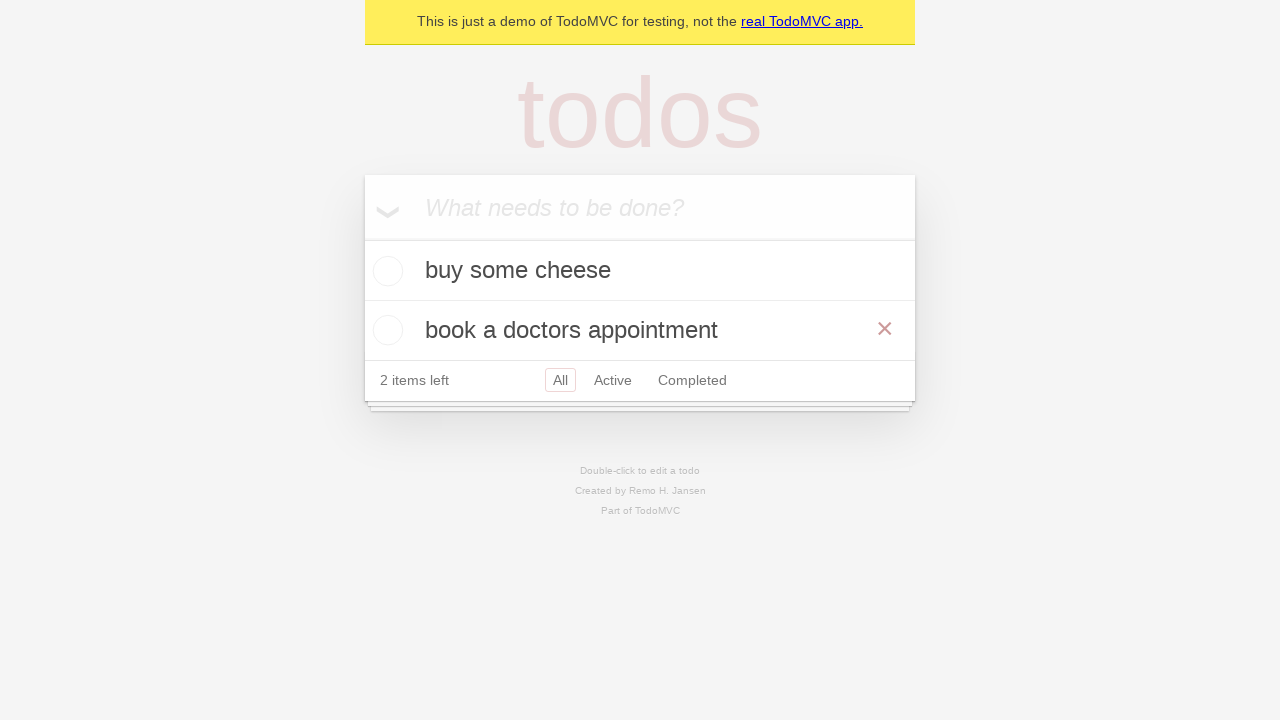